Tests alert box handling by clicking a danger button and accepting the alert

Starting URL: https://demo.automationtesting.in/Alerts.html

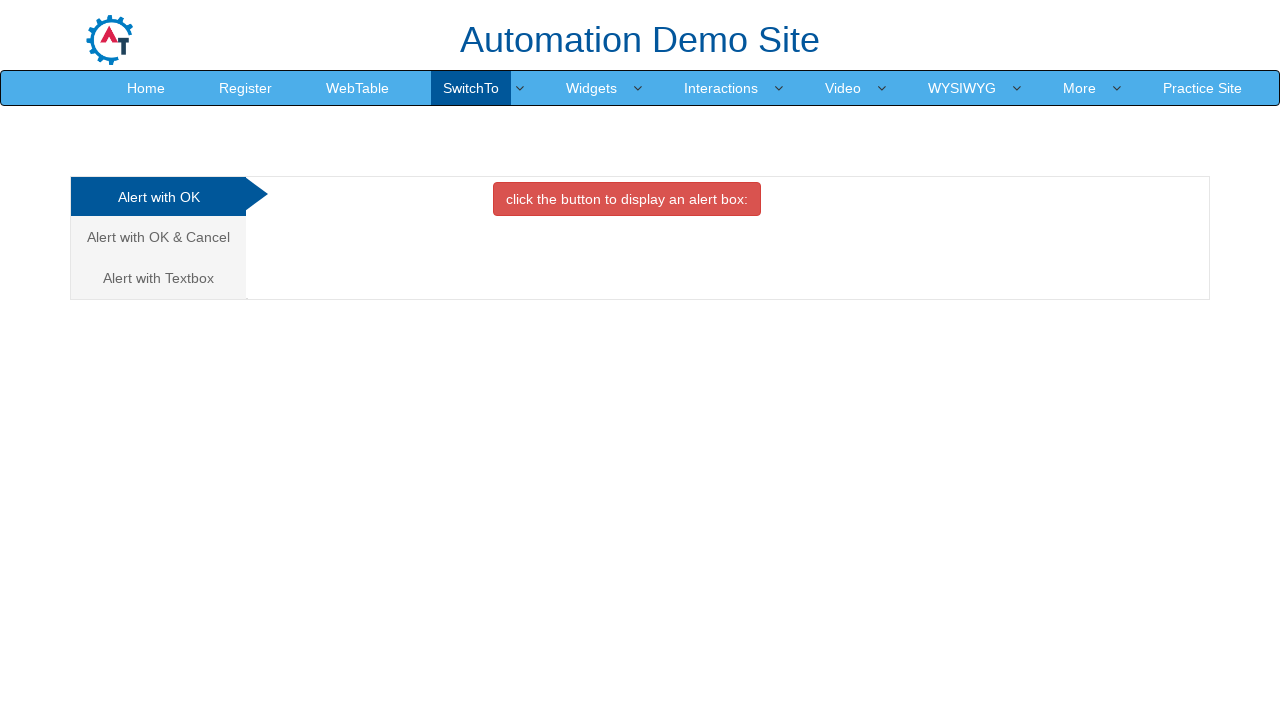

Waited for page to load (networkidle)
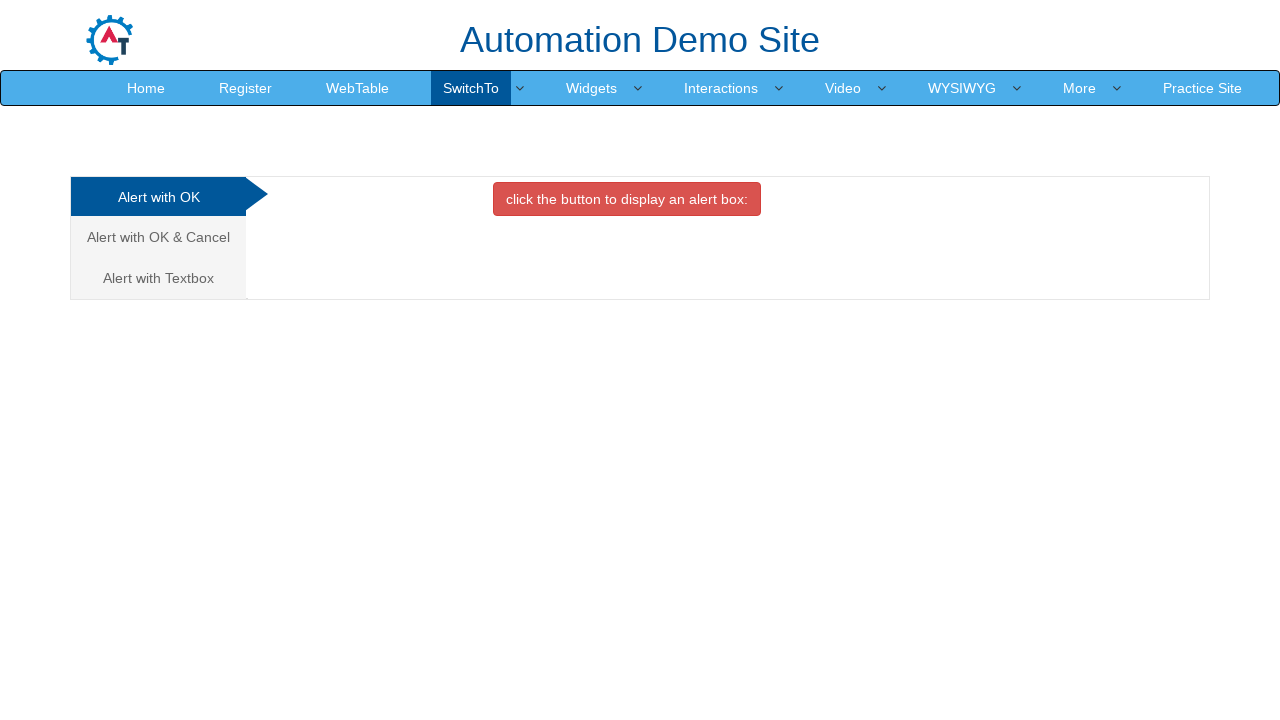

Set up dialog handler to accept alert boxes
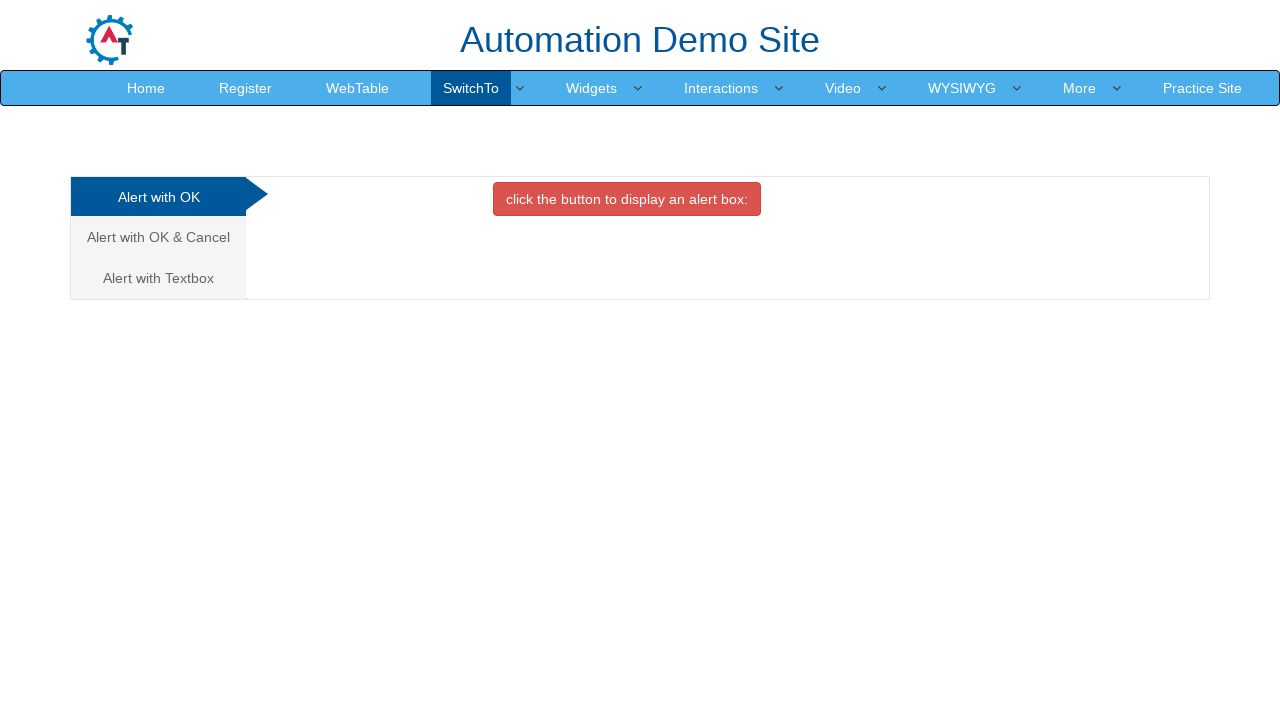

Clicked the danger button to trigger alert at (627, 199) on button.btn.btn-danger
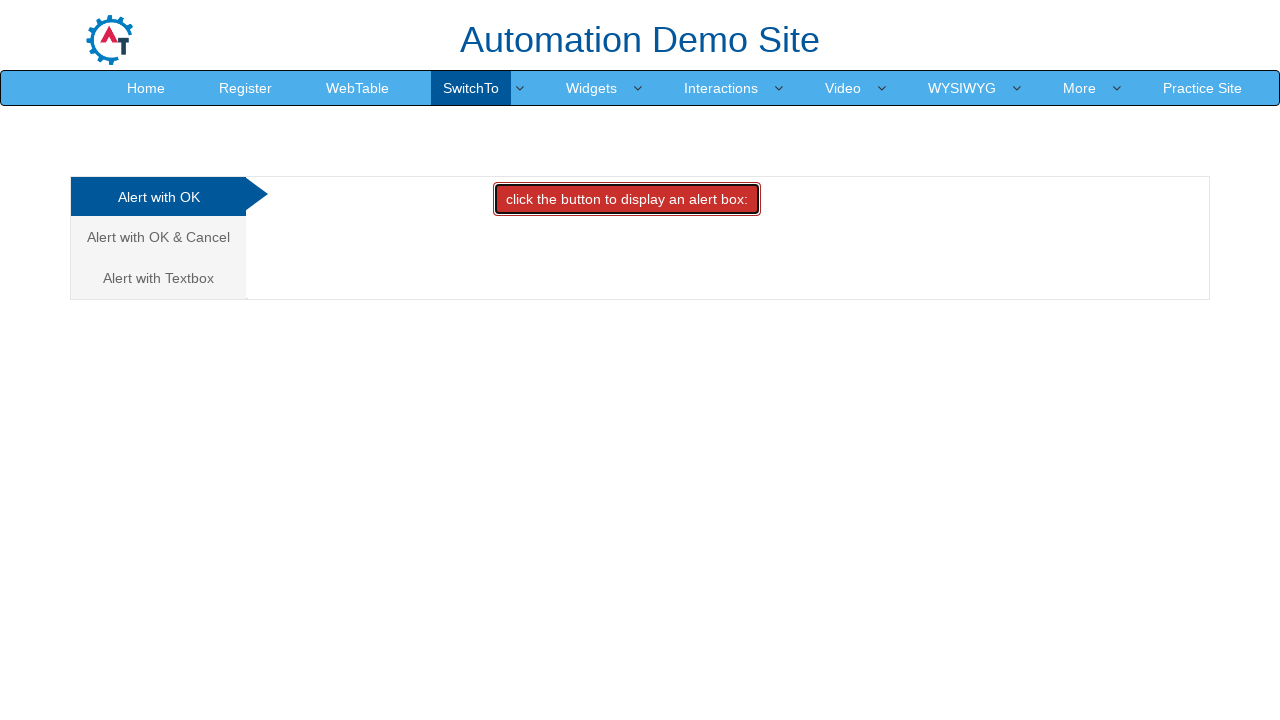

Waited for alert dialog to be handled
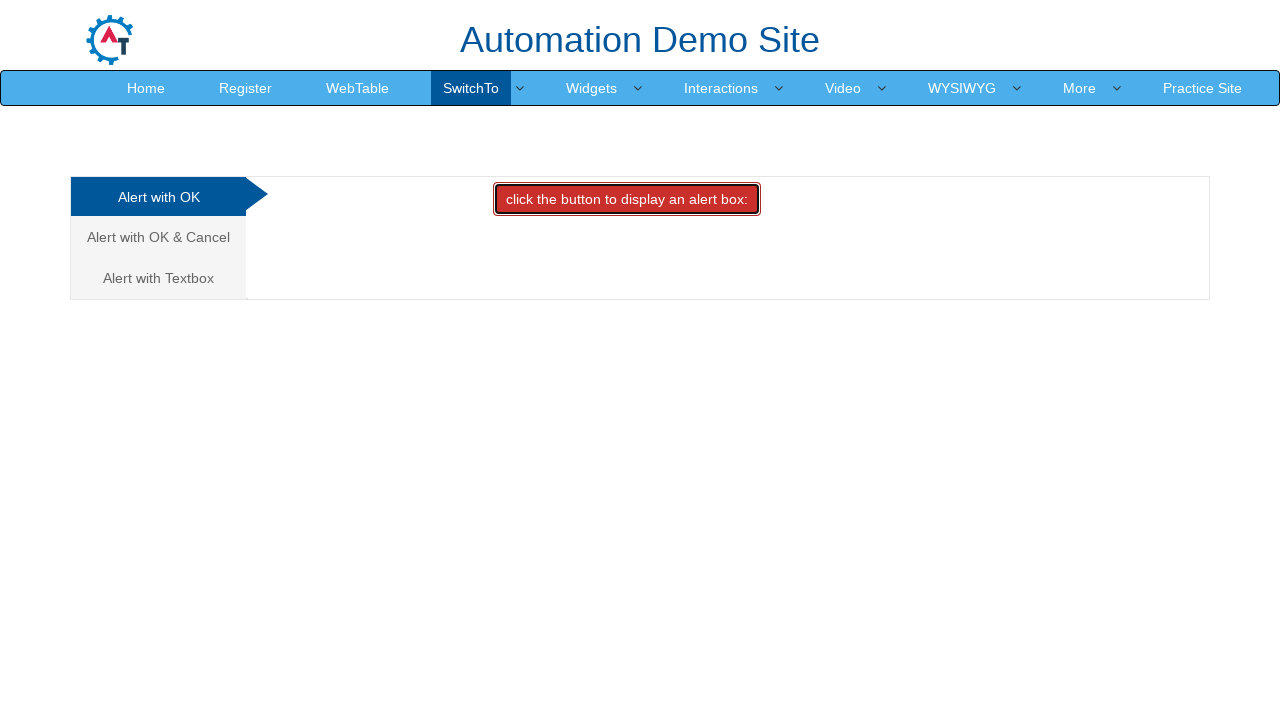

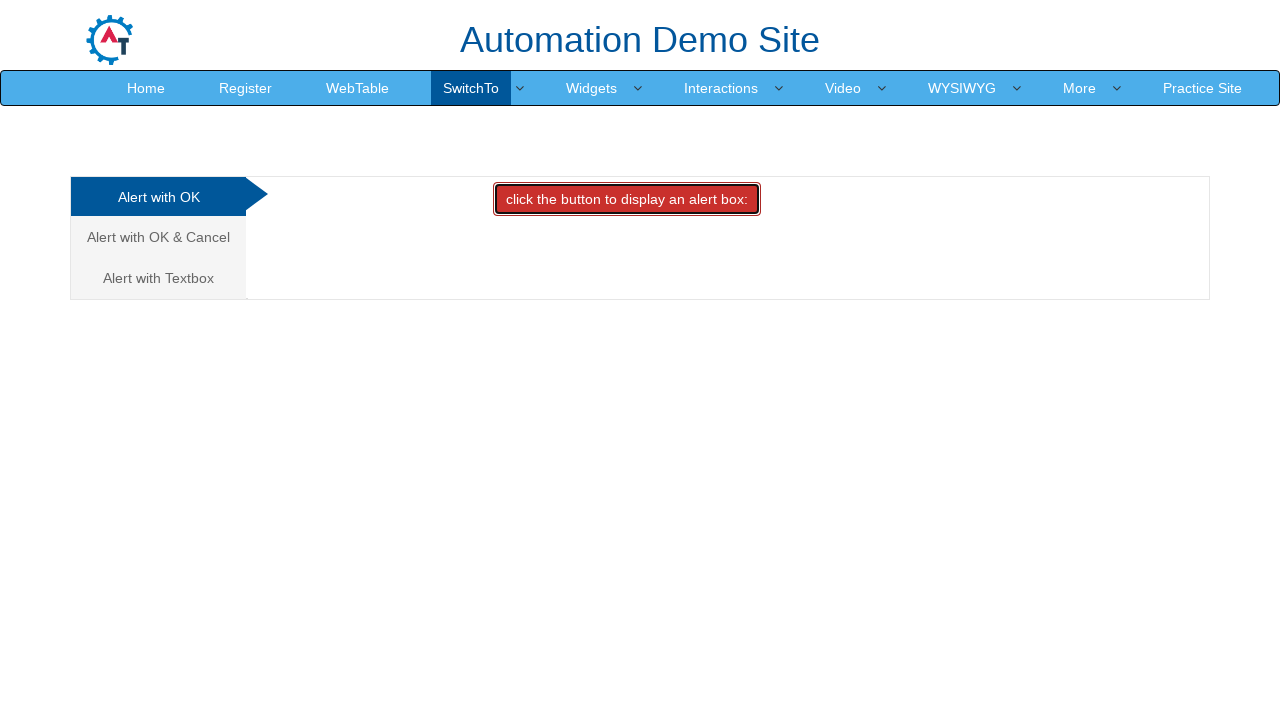